Tests that the Kraken Futures demo page is accessible by navigating to it and verifying that the "System Operational" status text is visible in the footer.

Starting URL: https://demo-futures.kraken.com

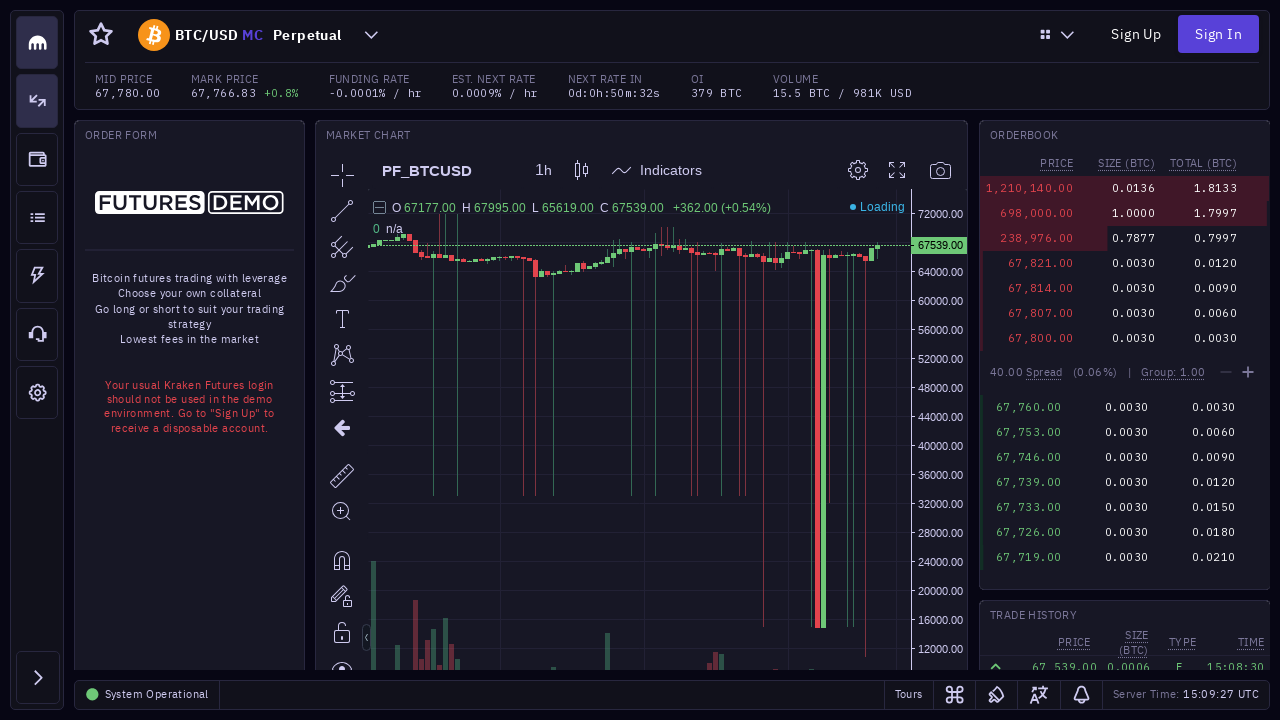

Navigated to Kraken Futures demo page
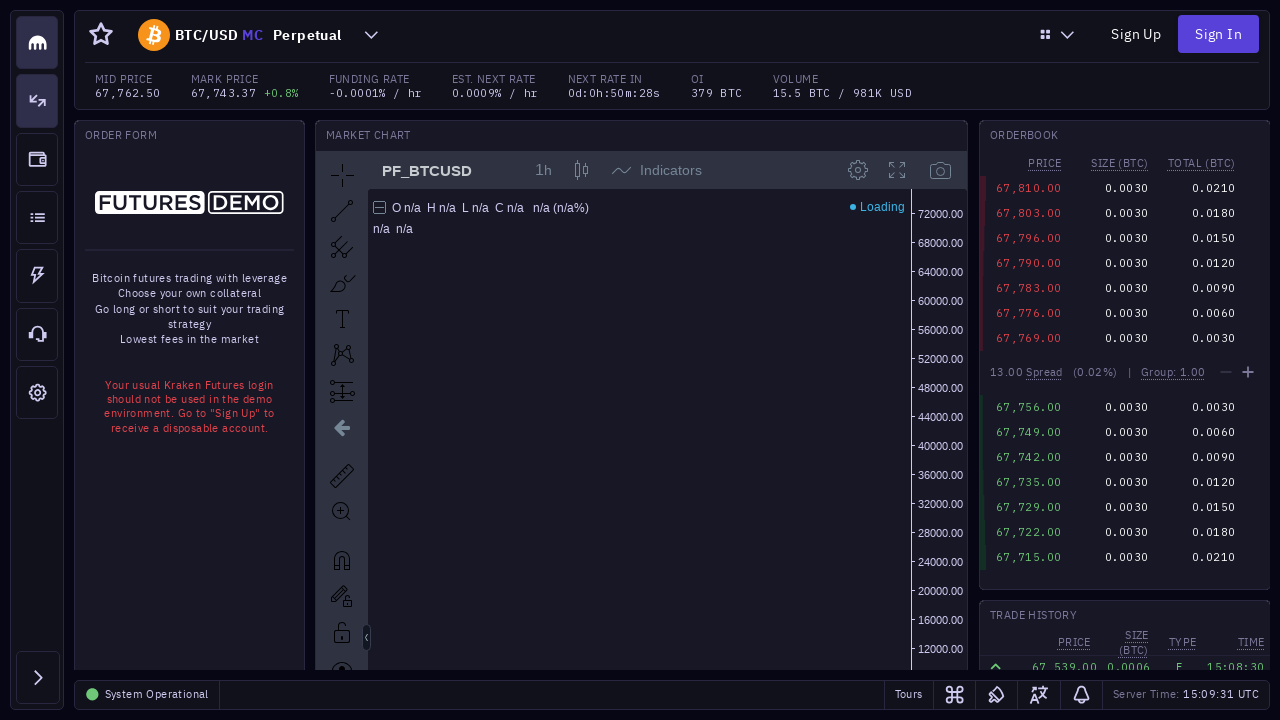

Located 'System Operational' text element
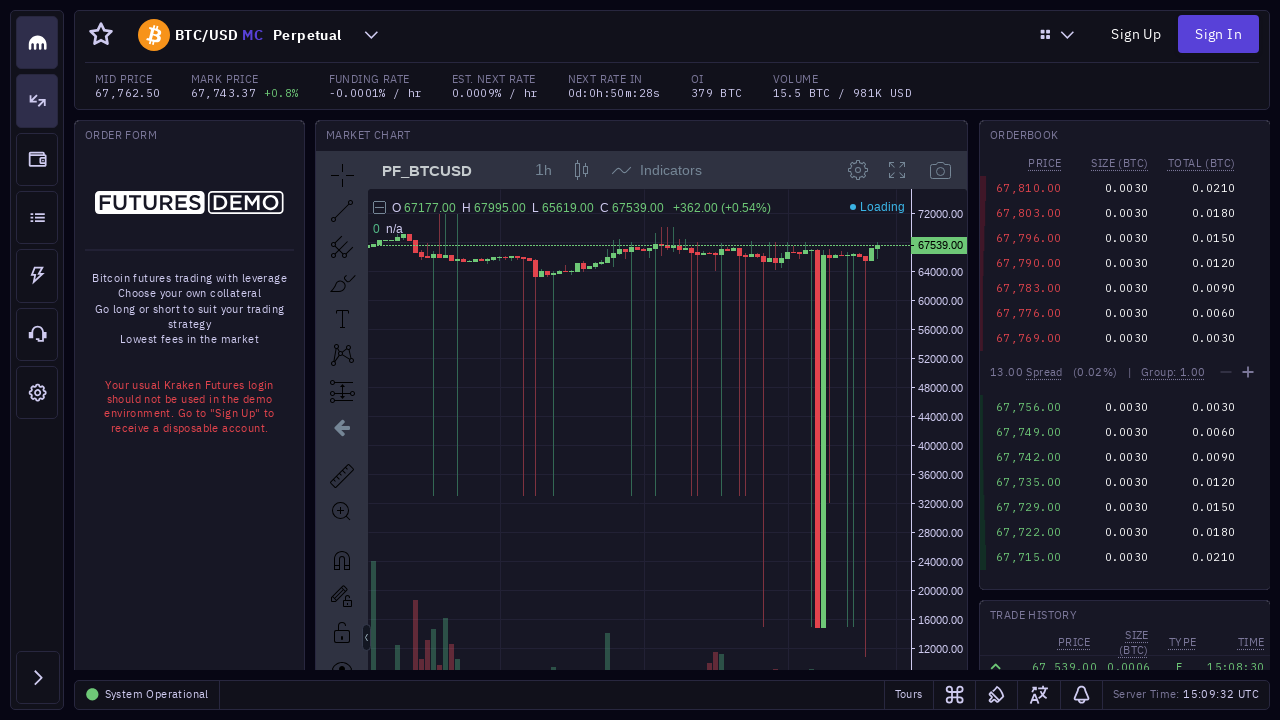

Waited for 'System Operational' text to appear (timeout: 10000ms)
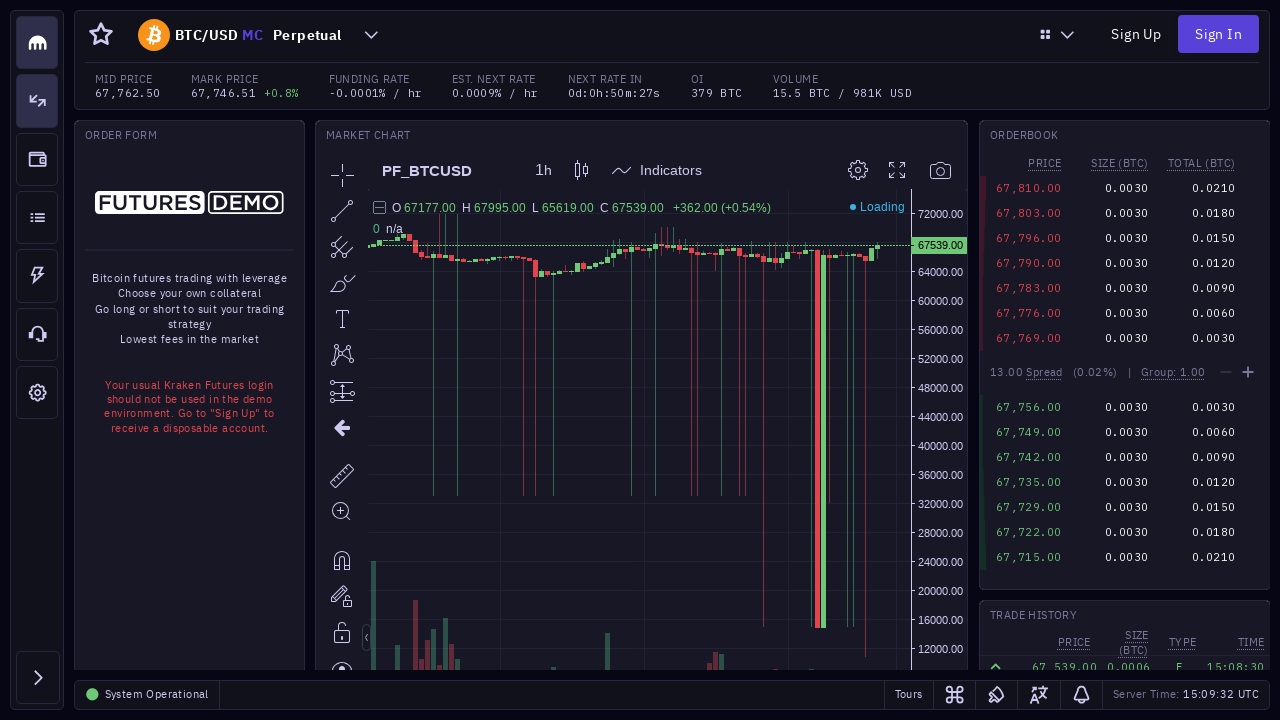

Verified 'System Operational' text is visible in the footer
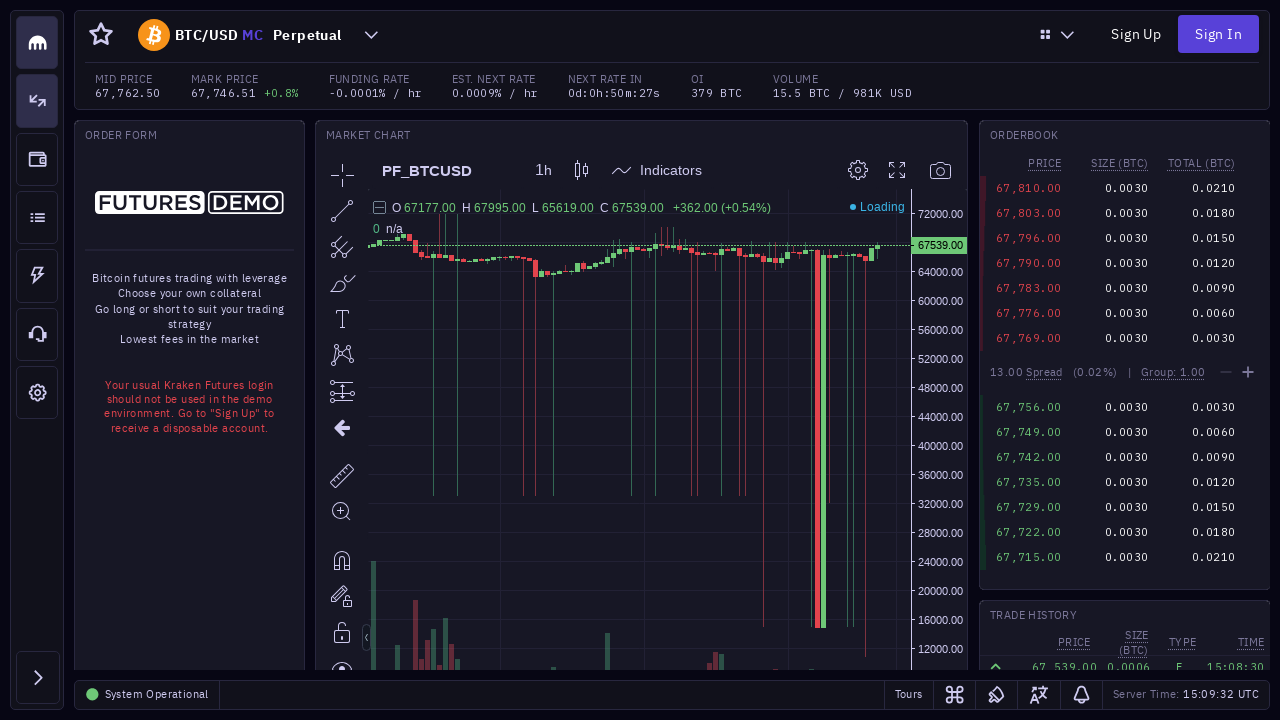

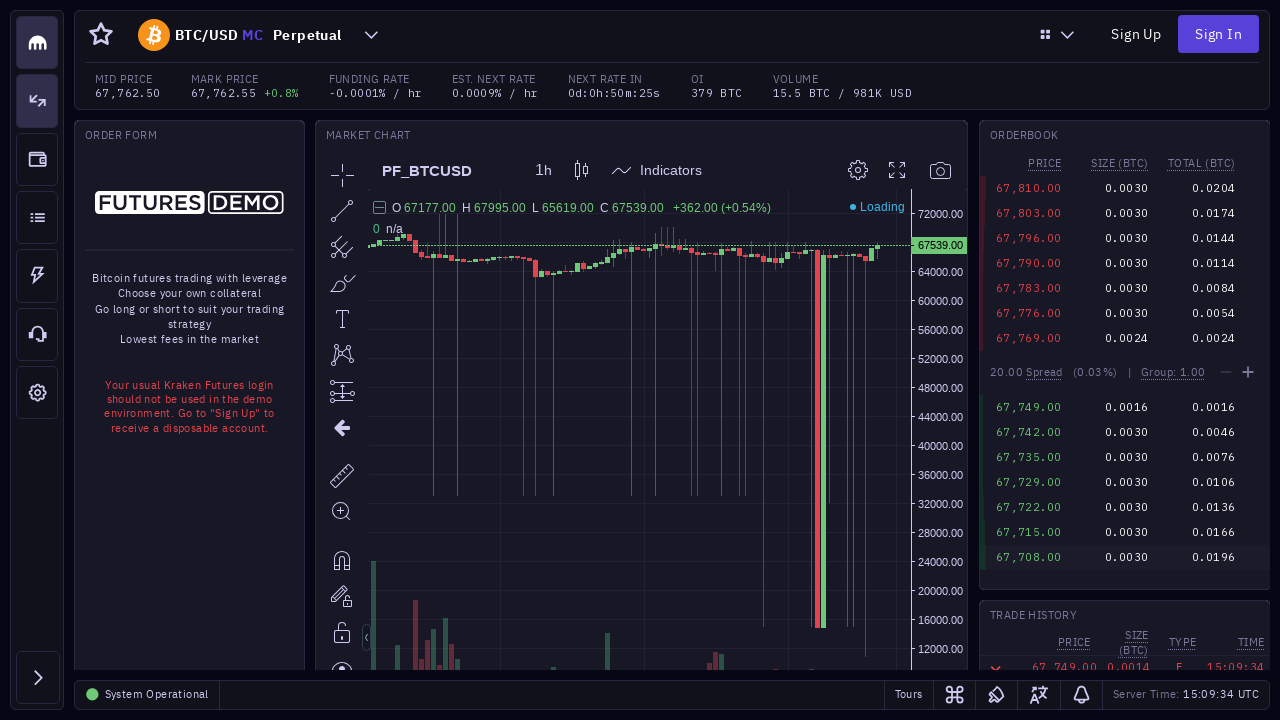